Navigates to an OpenSea NFT collection page to verify the page loads successfully

Starting URL: https://opensea.io/collection/alphasharksofficial

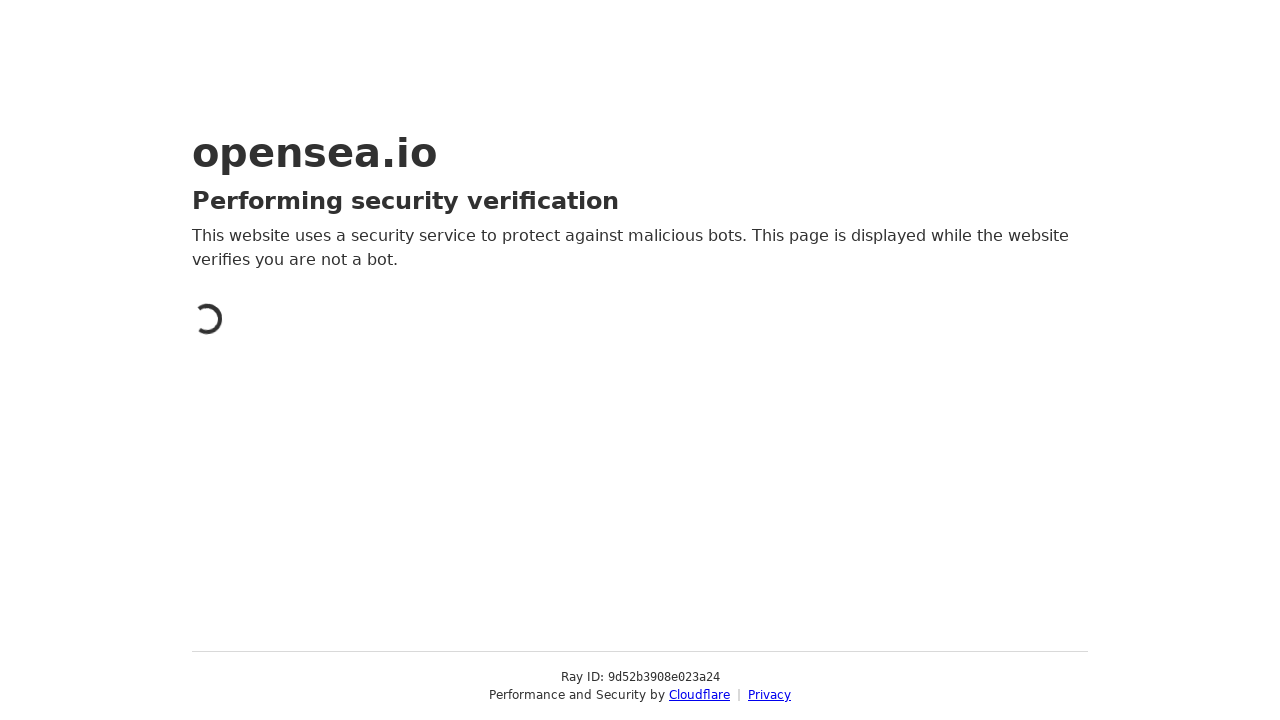

Waited for OpenSea collection page DOM to load
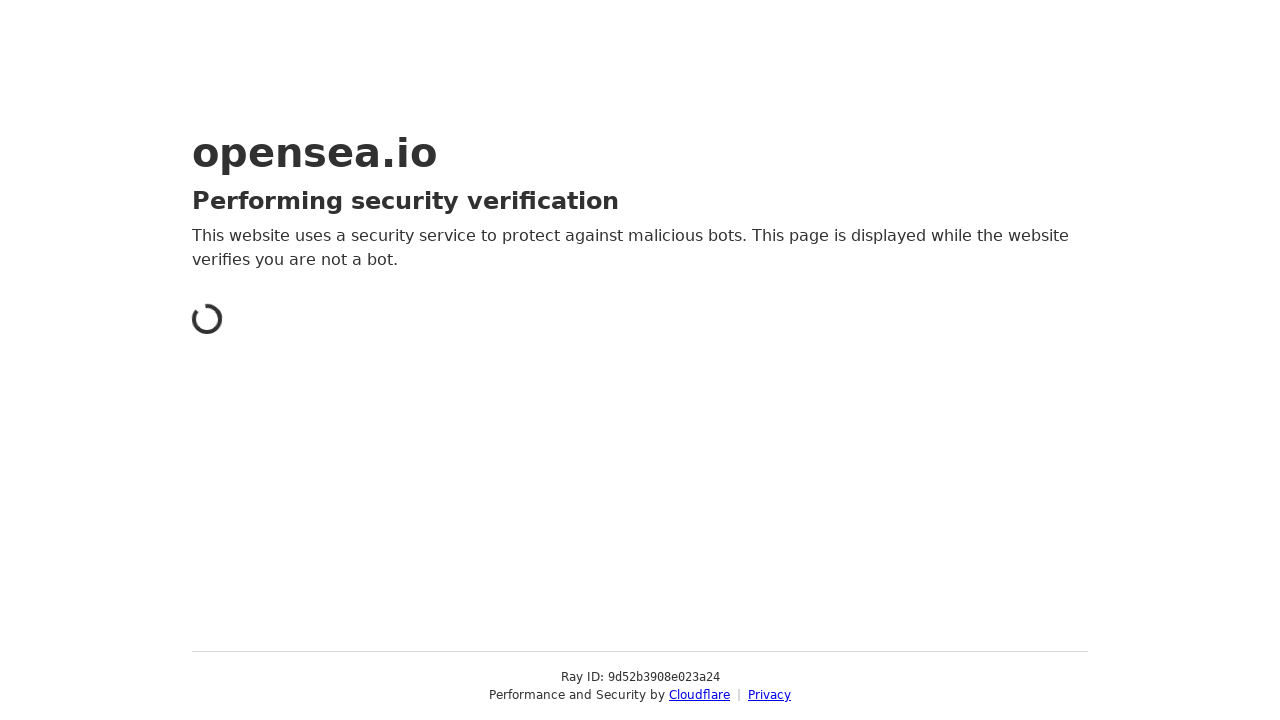

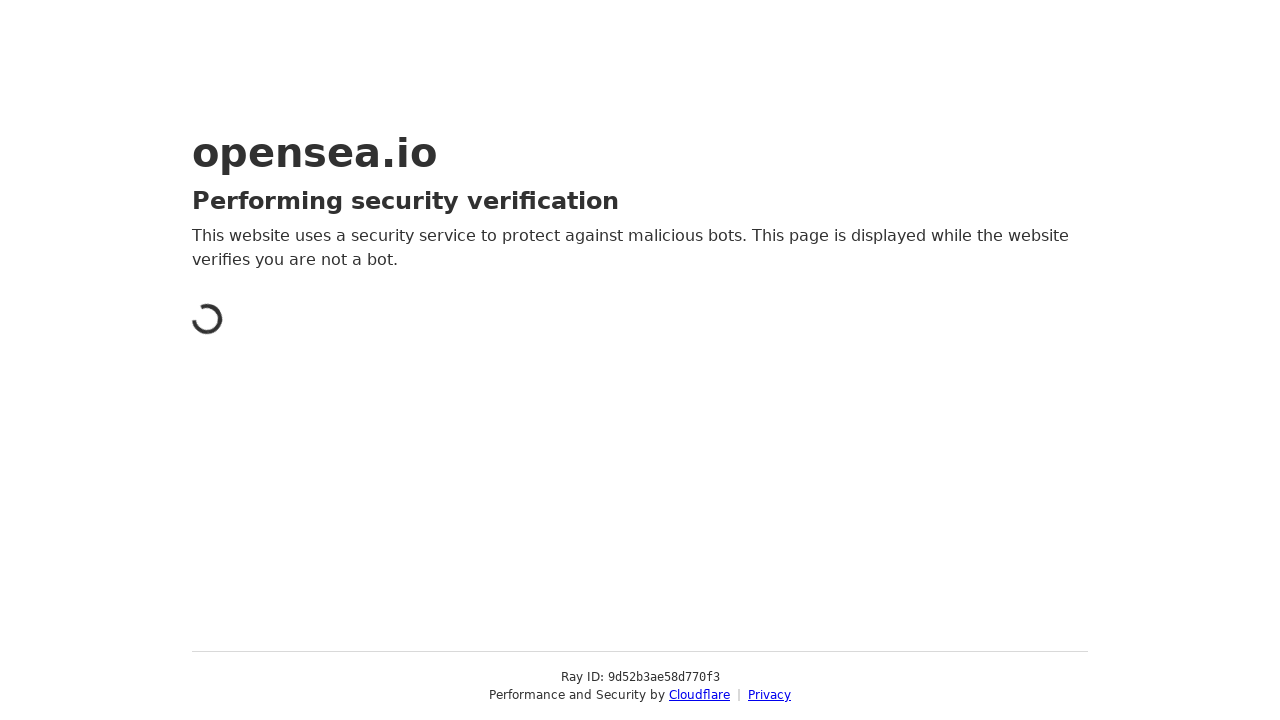